Navigates to a text box demo page, maximizes the window, and refreshes the page to verify basic browser operations

Starting URL: https://demoqa.com/text-box

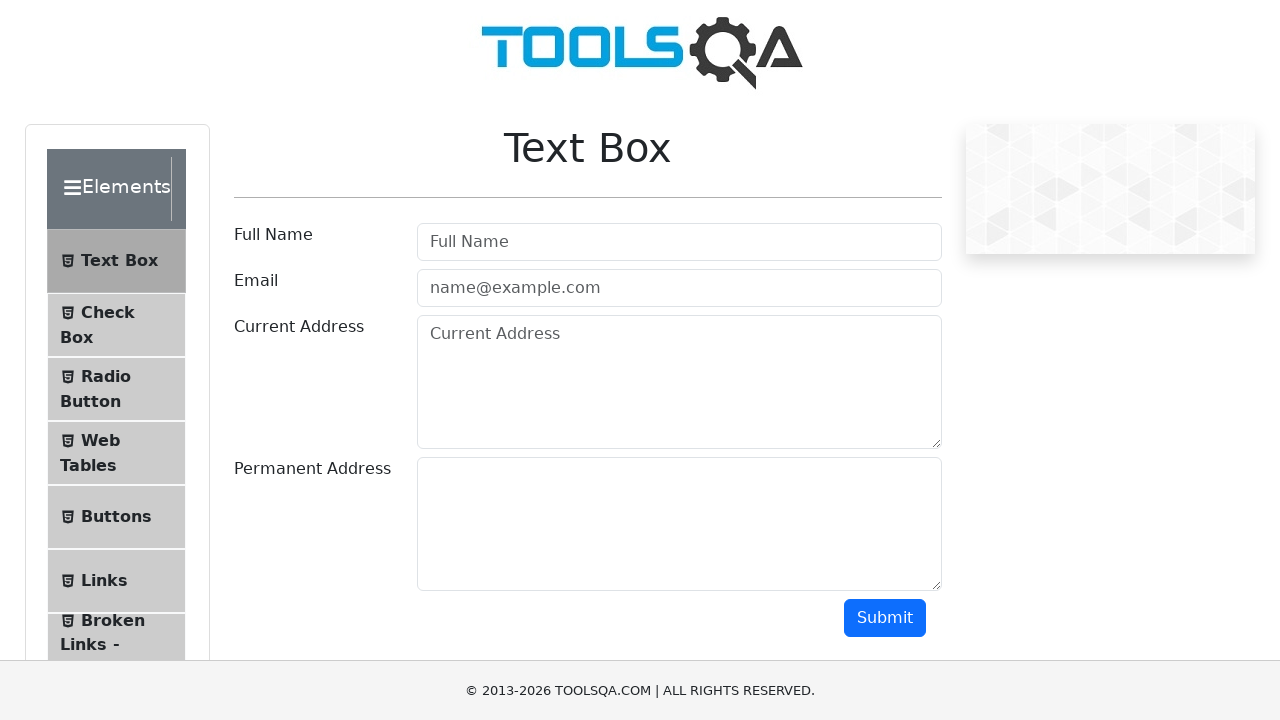

Refreshed the page to ensure it loads properly
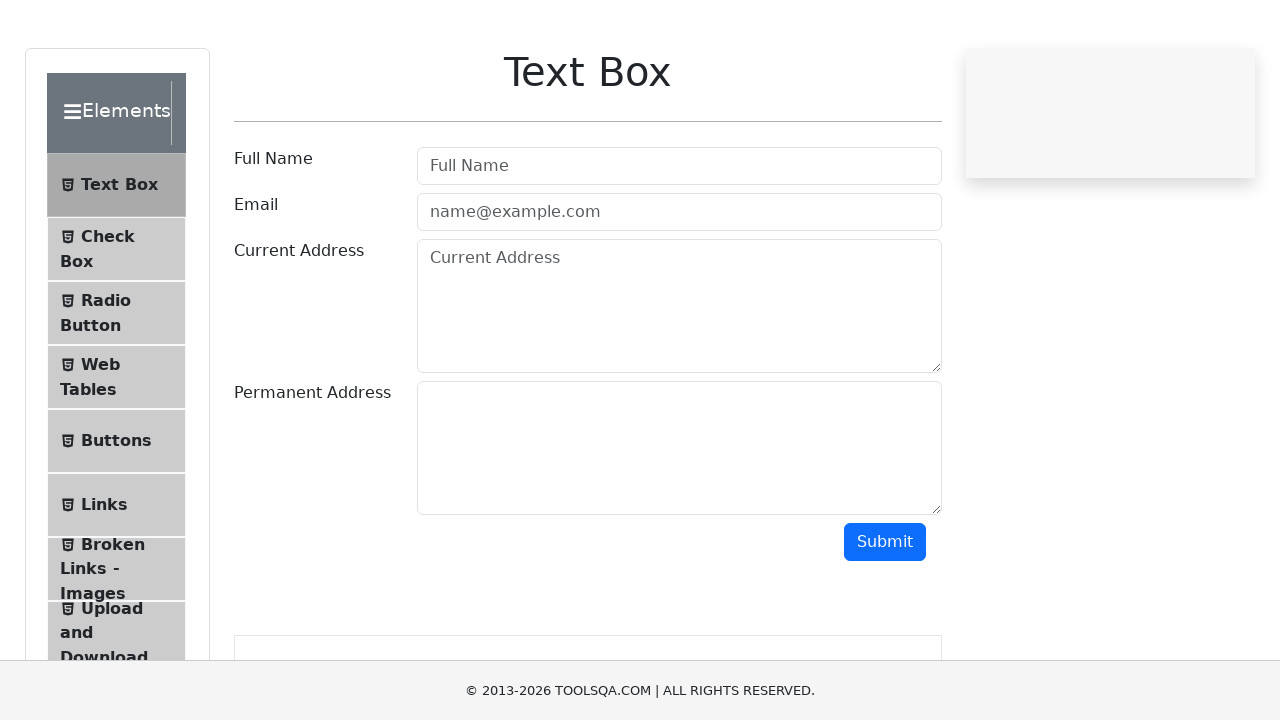

Verified that the text box demo page loaded correctly by confirming the userName field is present
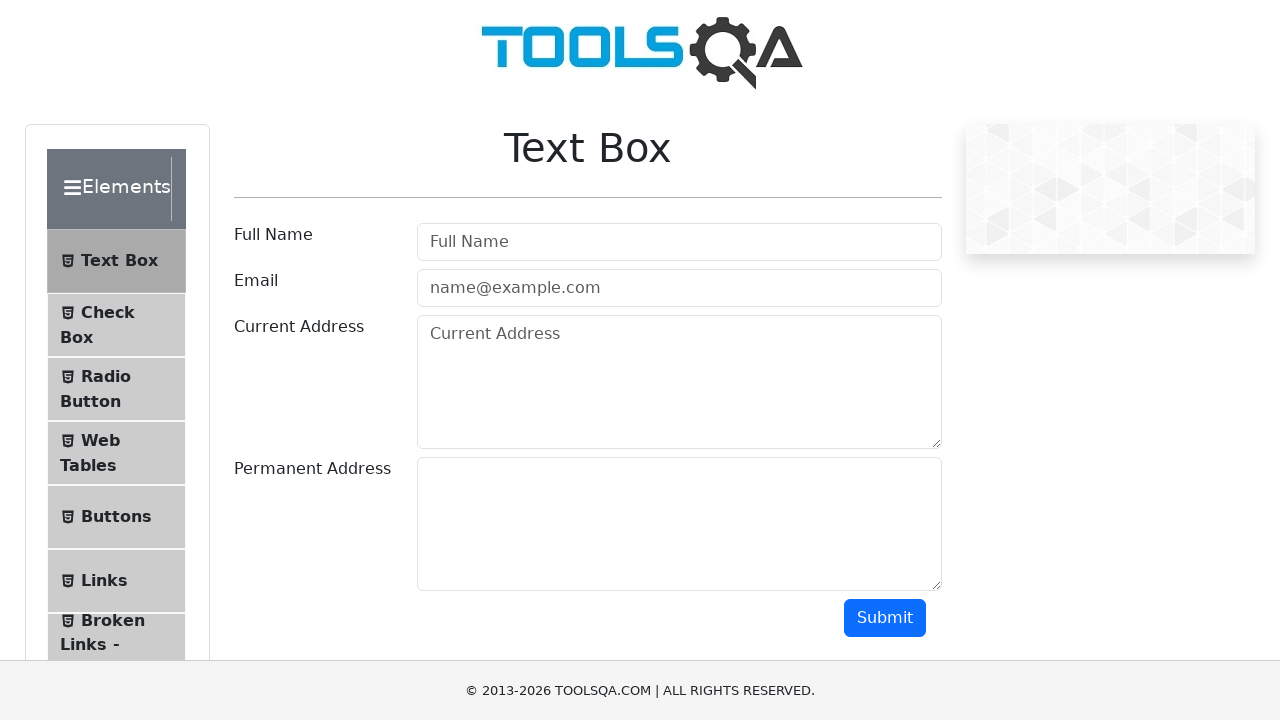

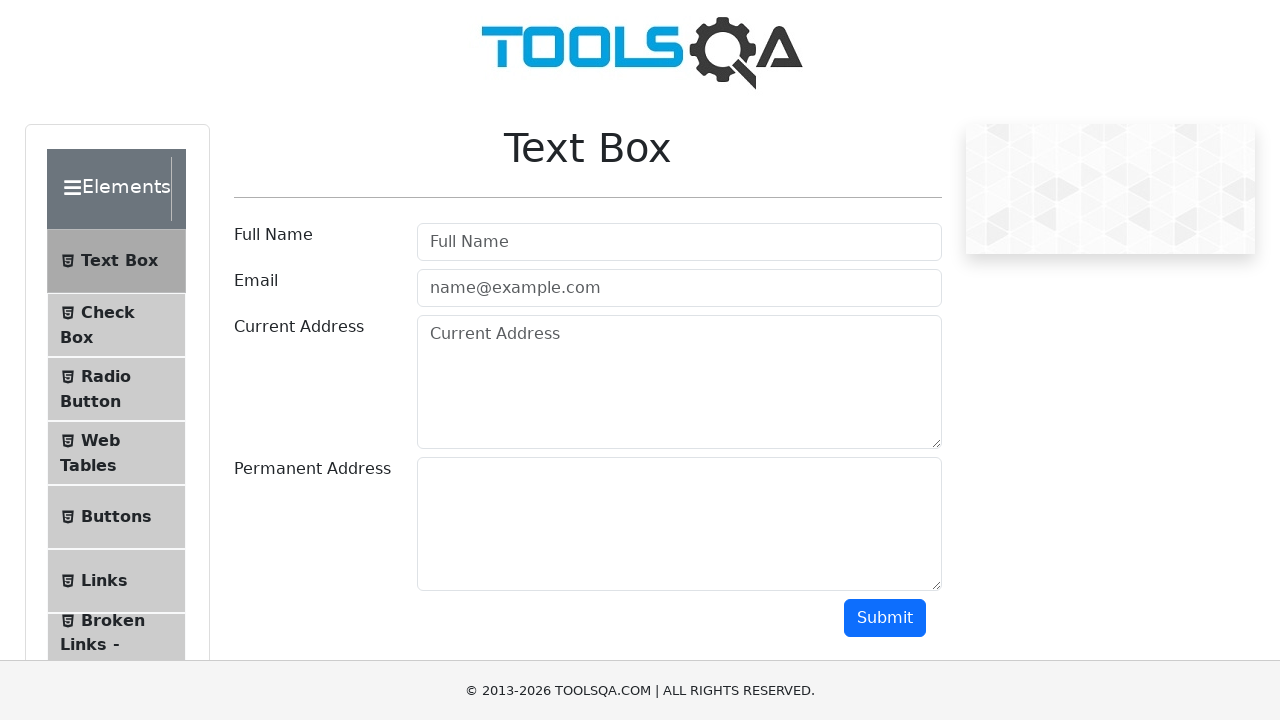